Tests navigation on Meesho e-commerce site by clicking on the Men's category menu item

Starting URL: https://www.meesho.com/

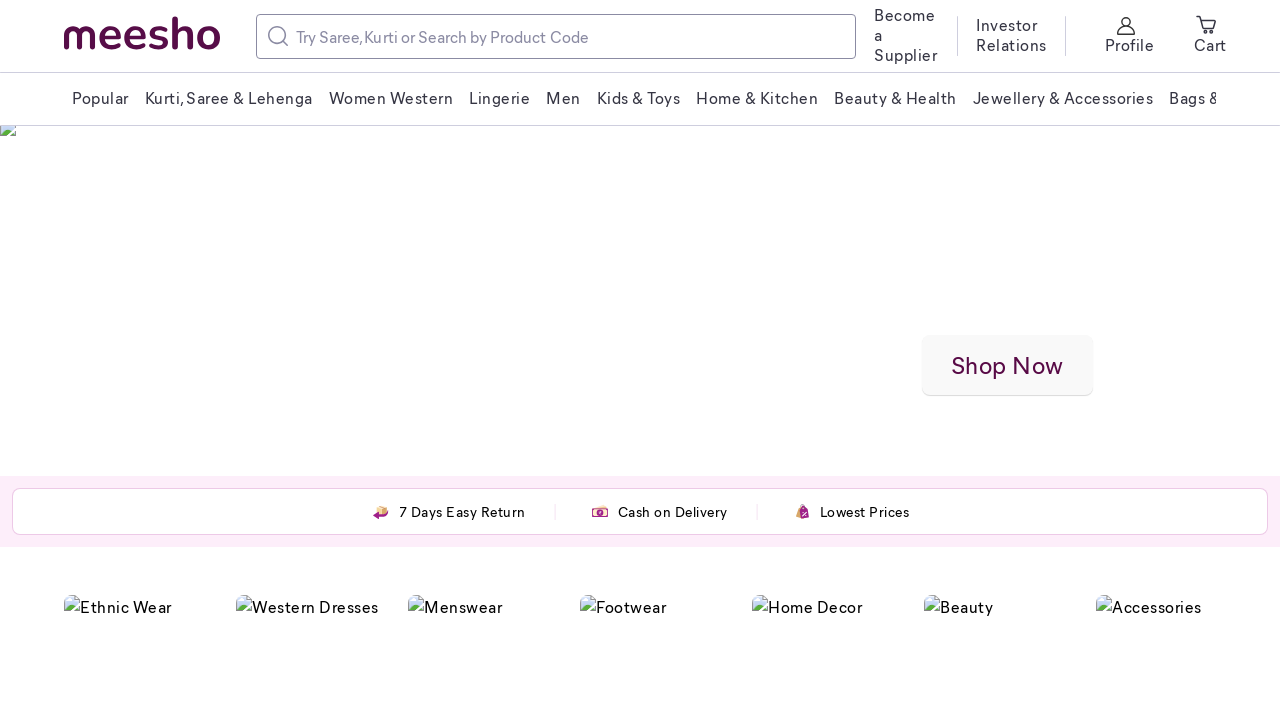

Clicked on Men's category menu item at (563, 98) on xpath=(//span[contains(text(),'Men')])[1]
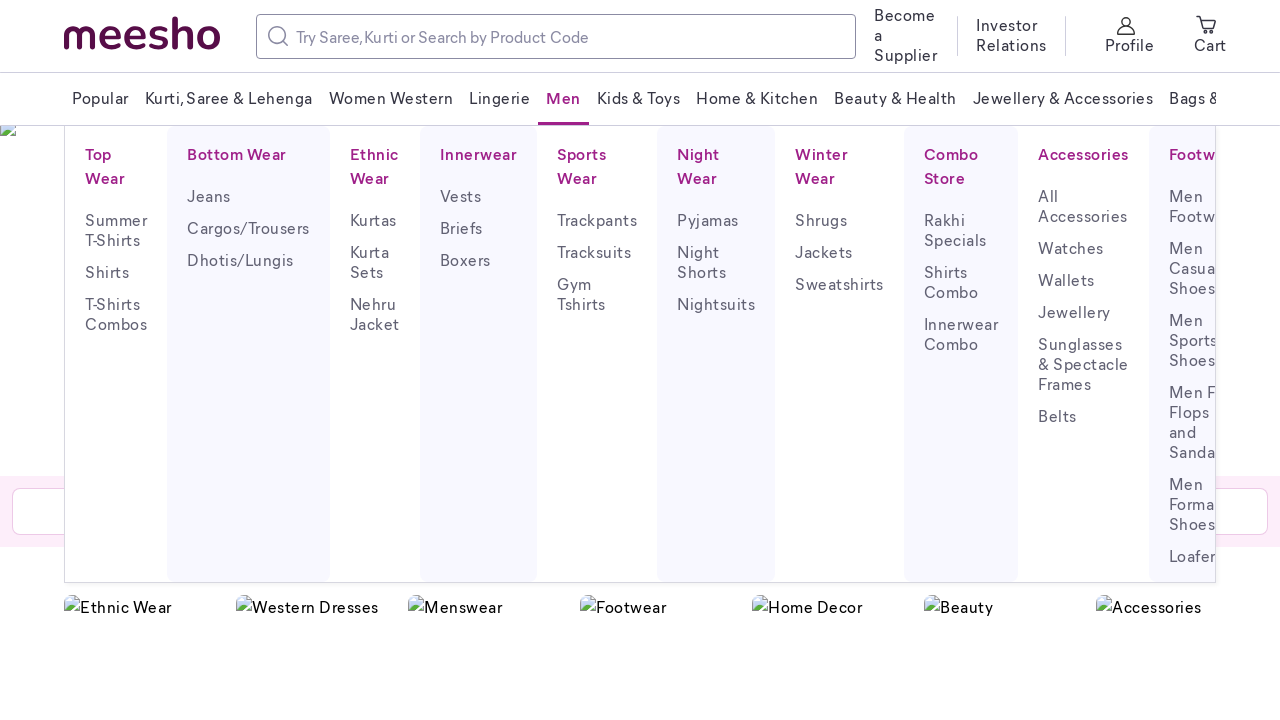

Waited for page to load after Men's category navigation
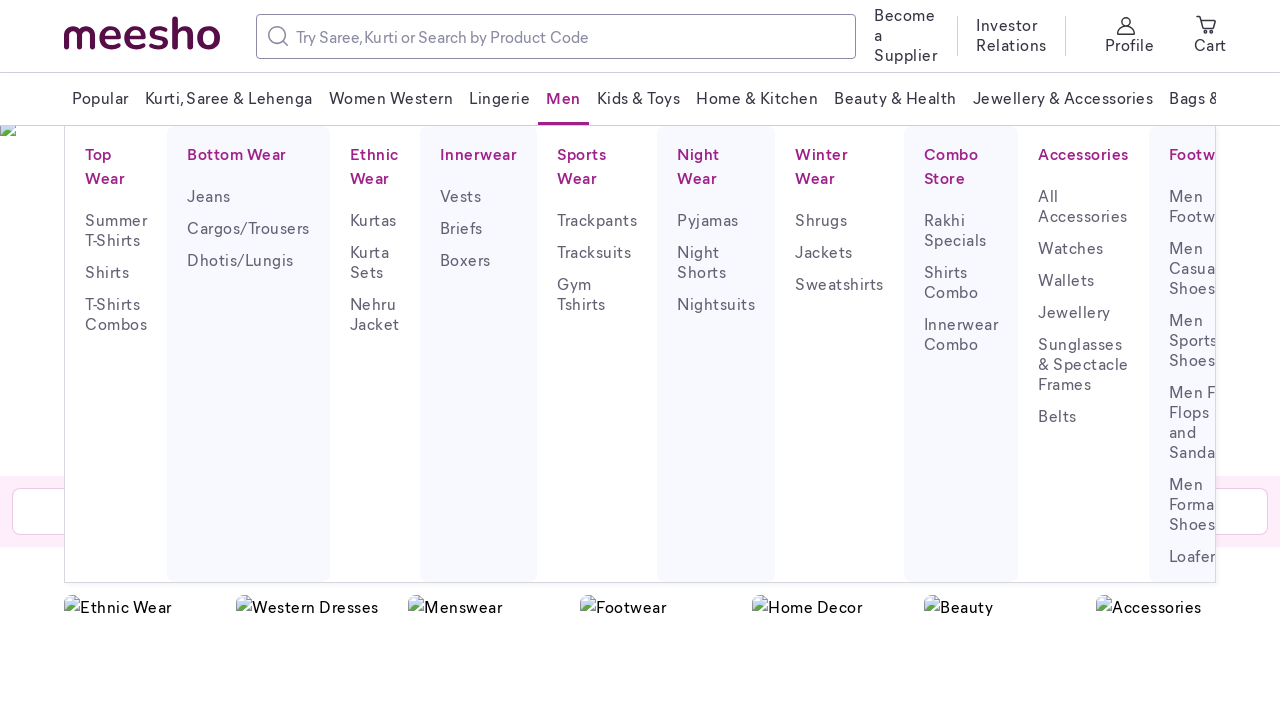

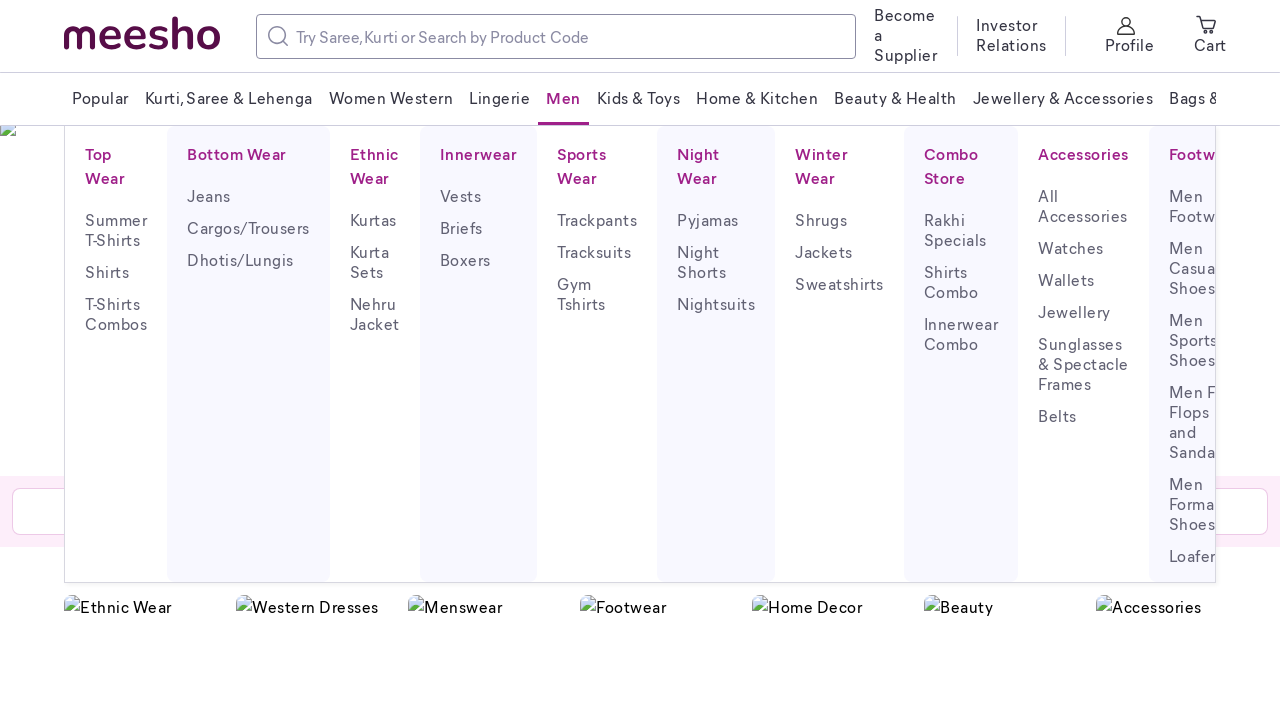